Tests drag and drop functionality on jQueryUI demo page by dragging an element from one location and dropping it onto a target element within an iframe

Starting URL: https://jqueryui.com/droppable/

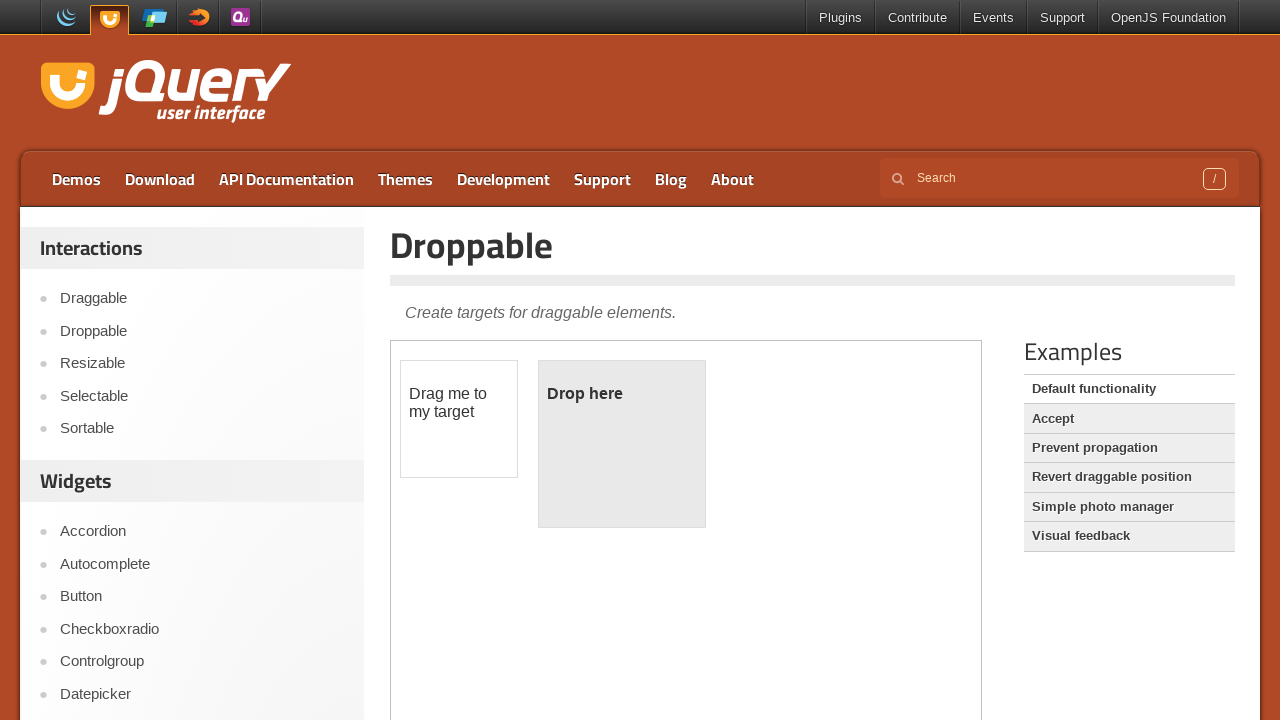

Located the iframe containing the drag and drop demo
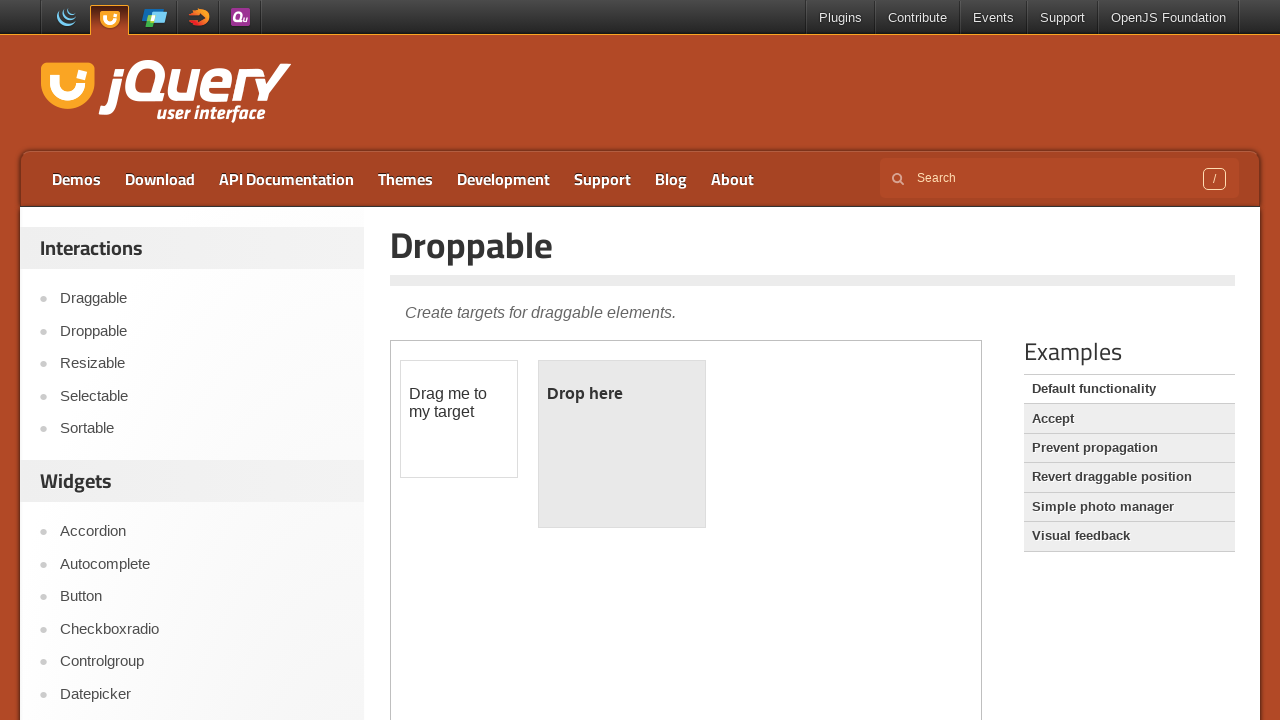

Located the draggable element within the iframe
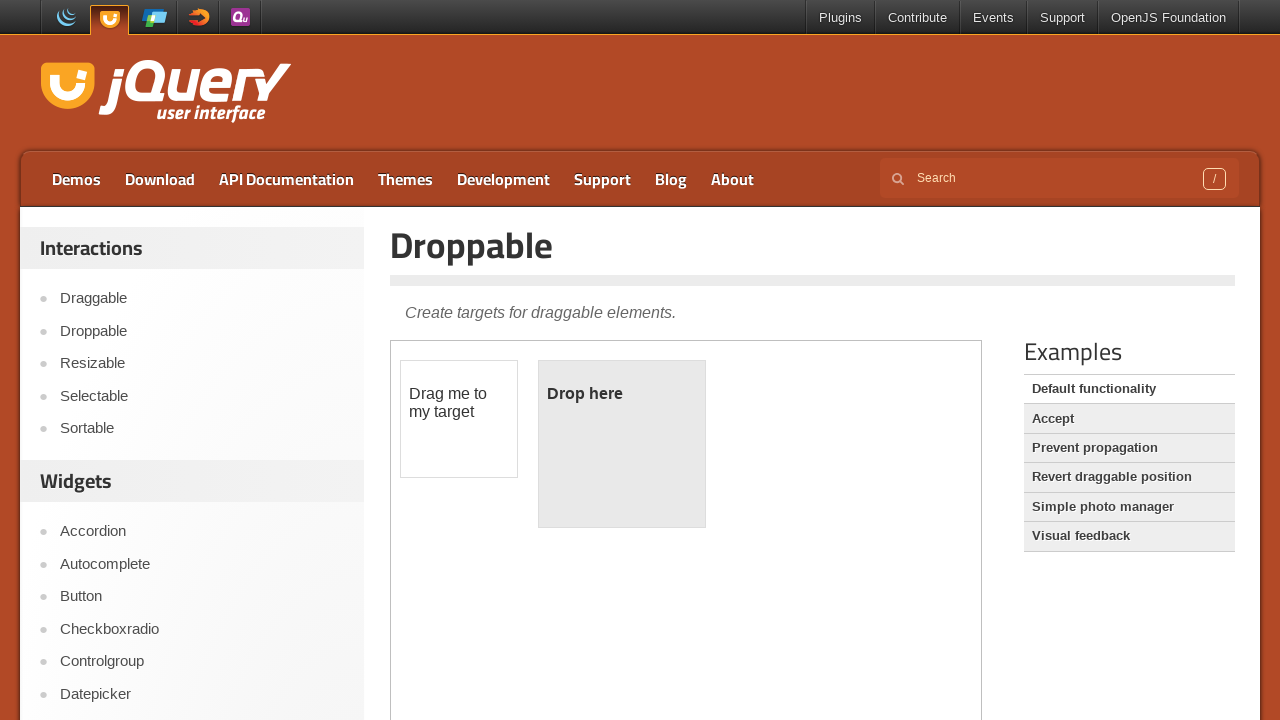

Located the droppable target element within the iframe
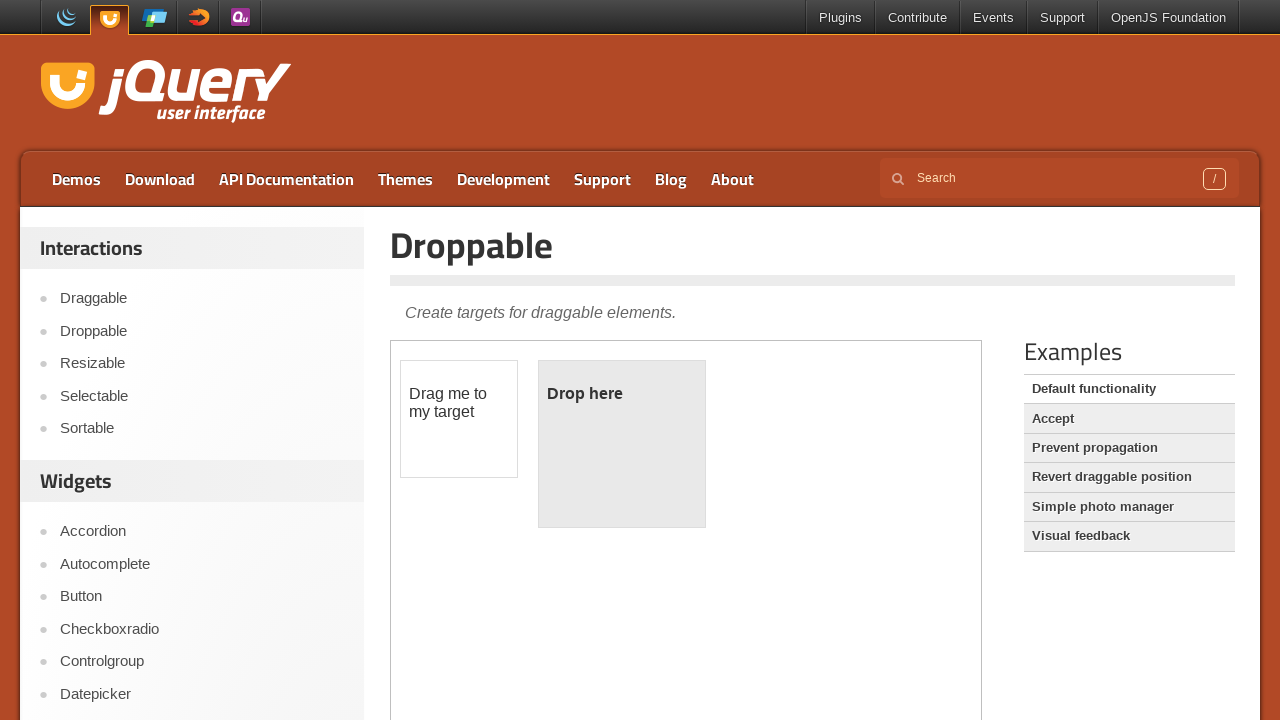

Dragged the element onto the droppable target at (622, 444)
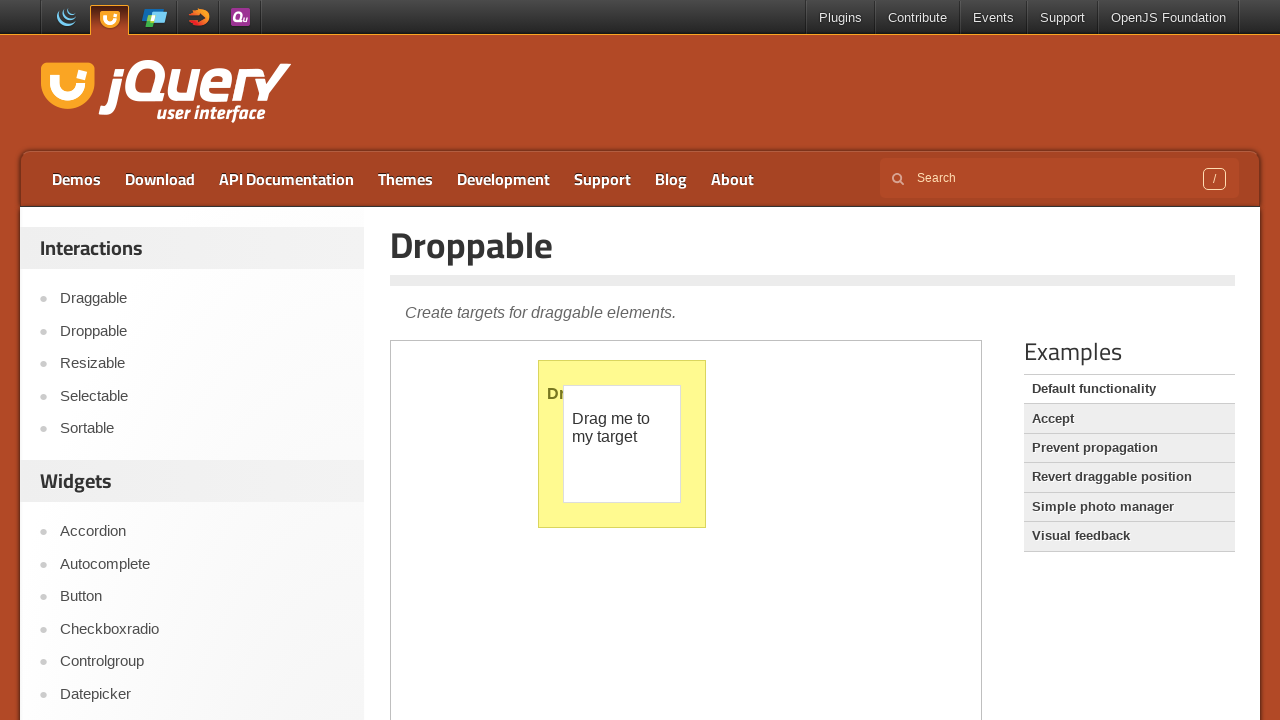

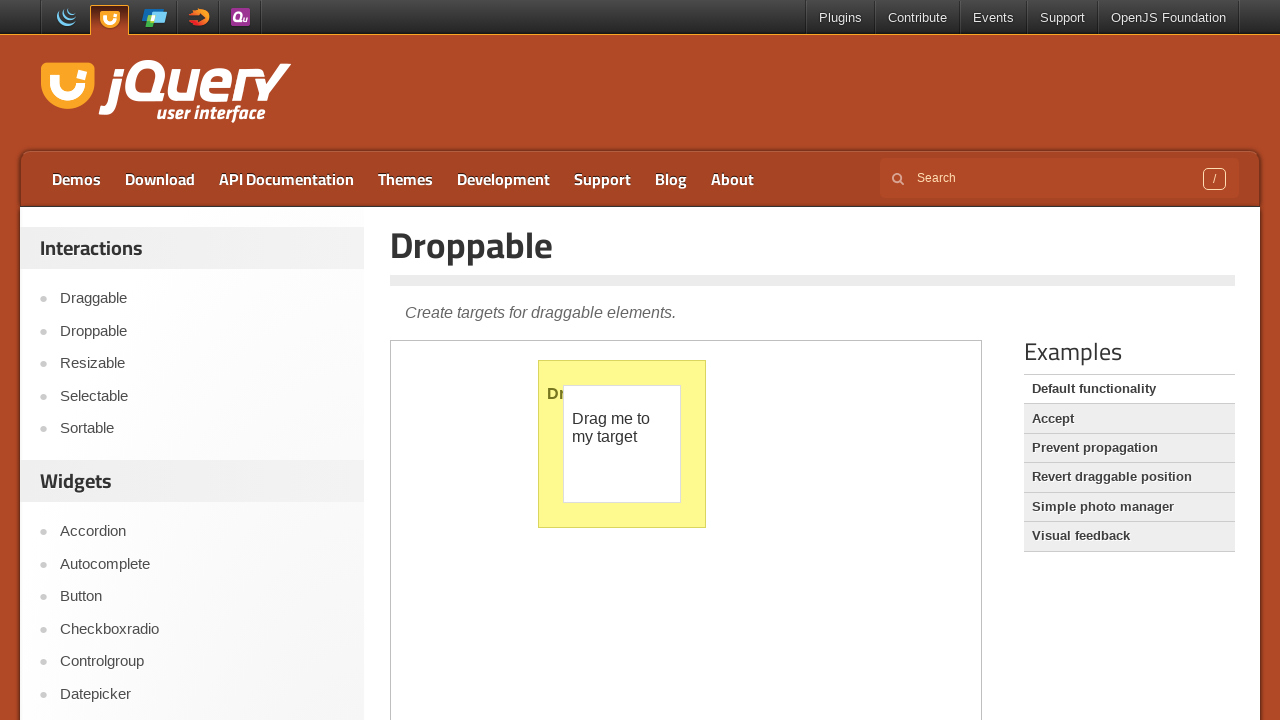